Navigates to the sports.ru boxing sportsman listing page, waits for the page to load, then visits the first sportsman profile page to verify the profile information structure is displayed.

Starting URL: https://www.sports.ru/boxing/sportsman/?page=1

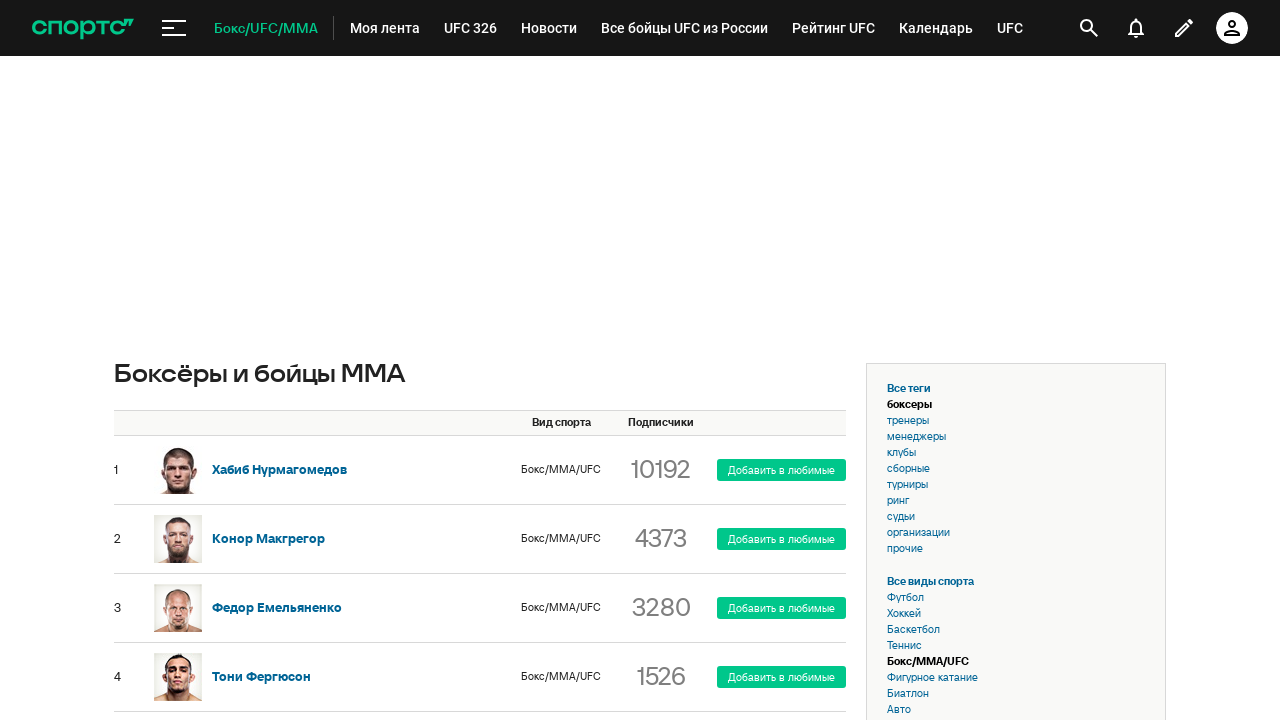

Waited for sportsman listing page to load - name elements visible
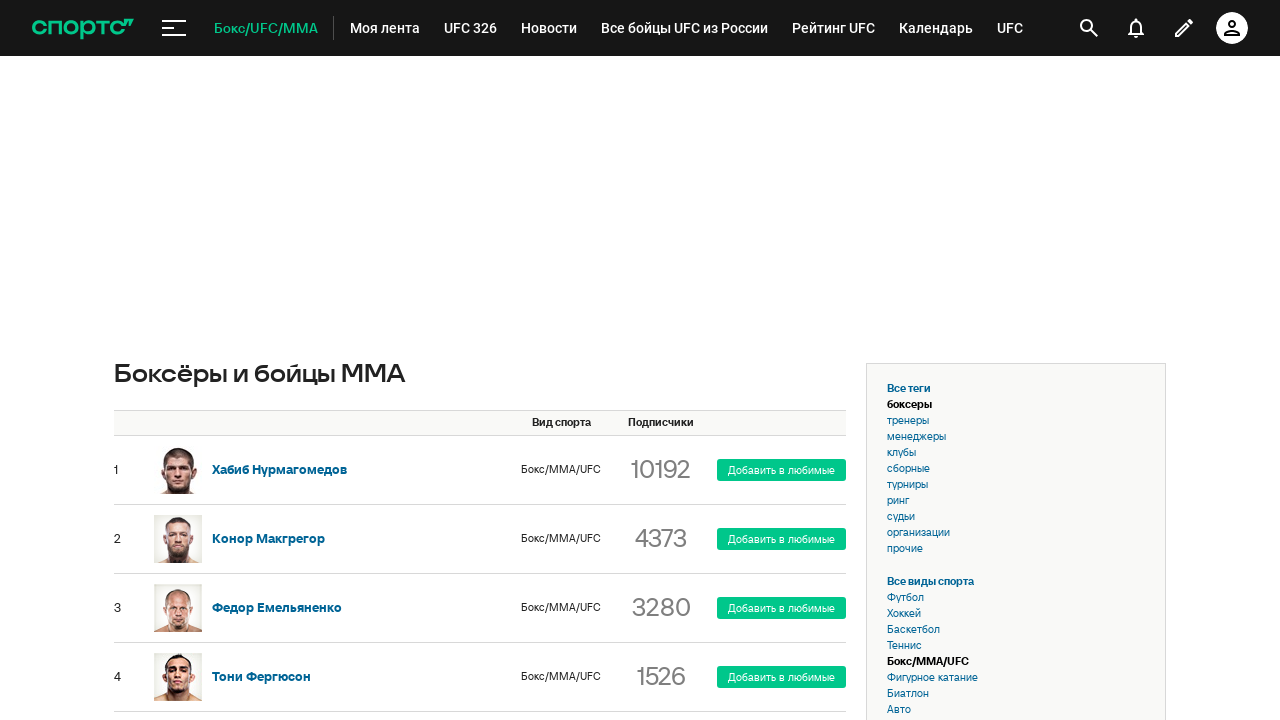

Located the first sportsman link element
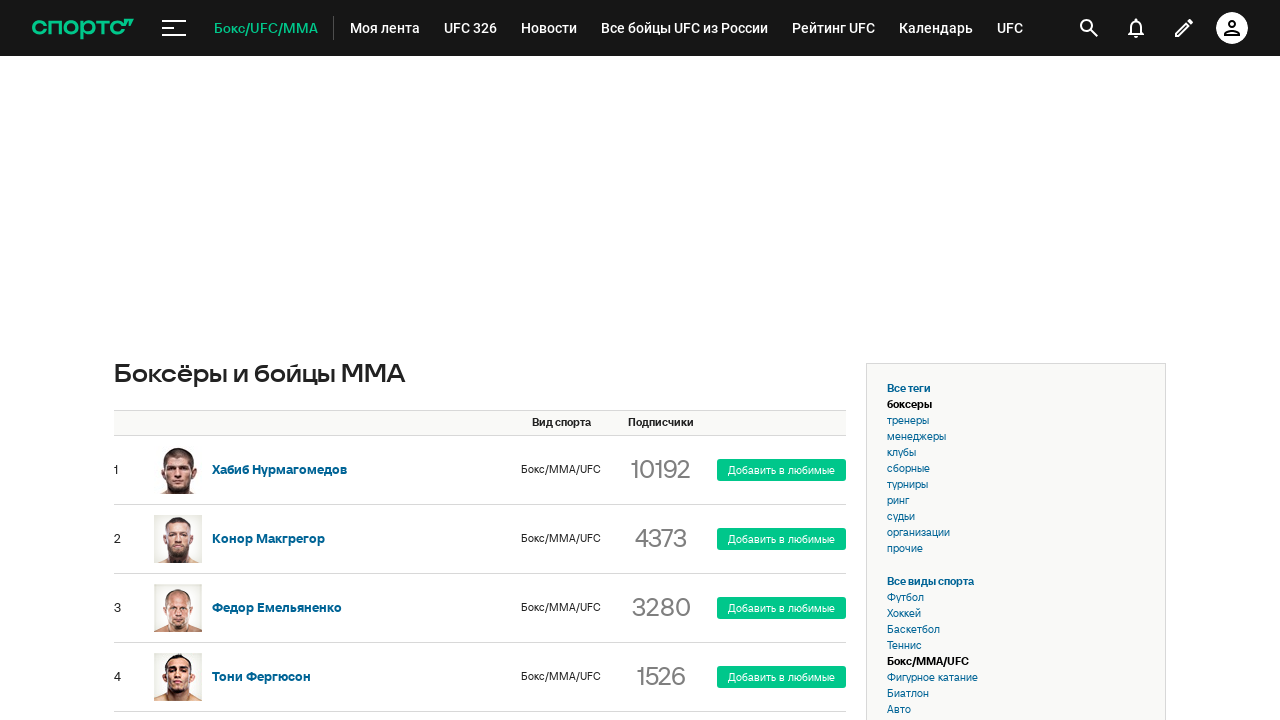

Retrieved the href attribute from first sportsman link
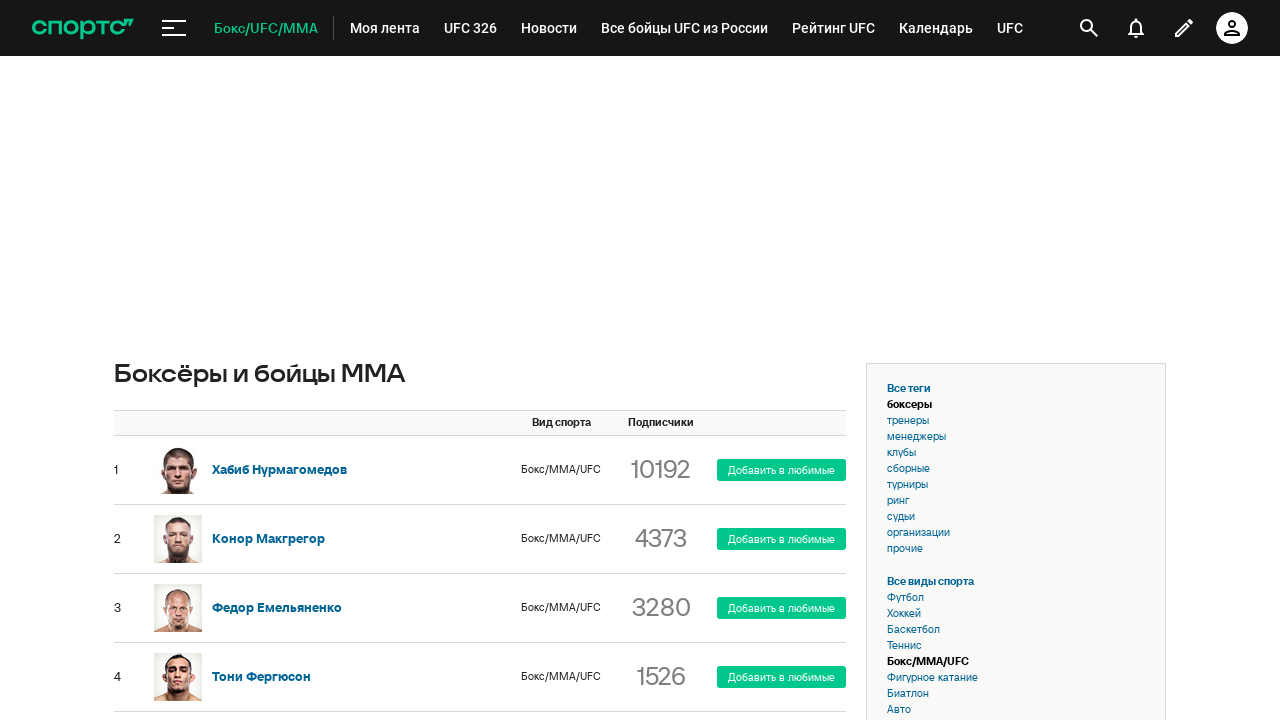

Navigated to the first sportsman's profile page
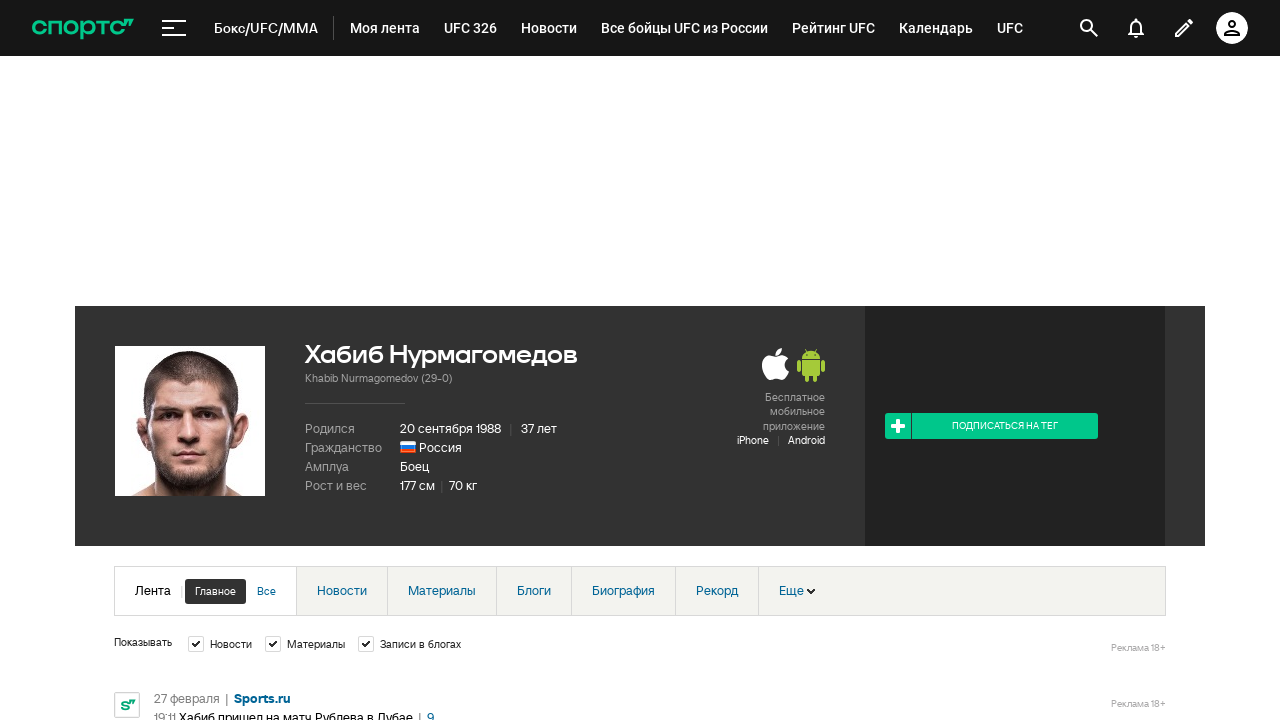

Waited for profile page title to load - titleH1 element visible
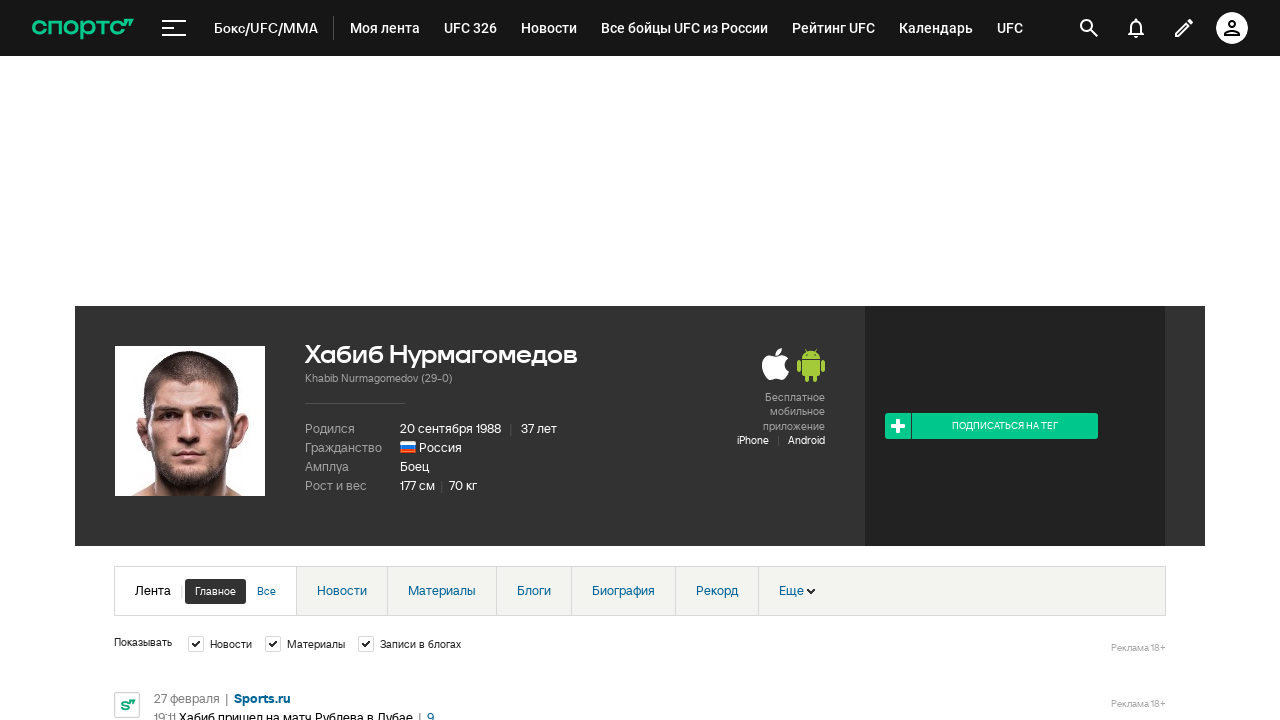

Waited for sportsman details table to load - table data cells visible
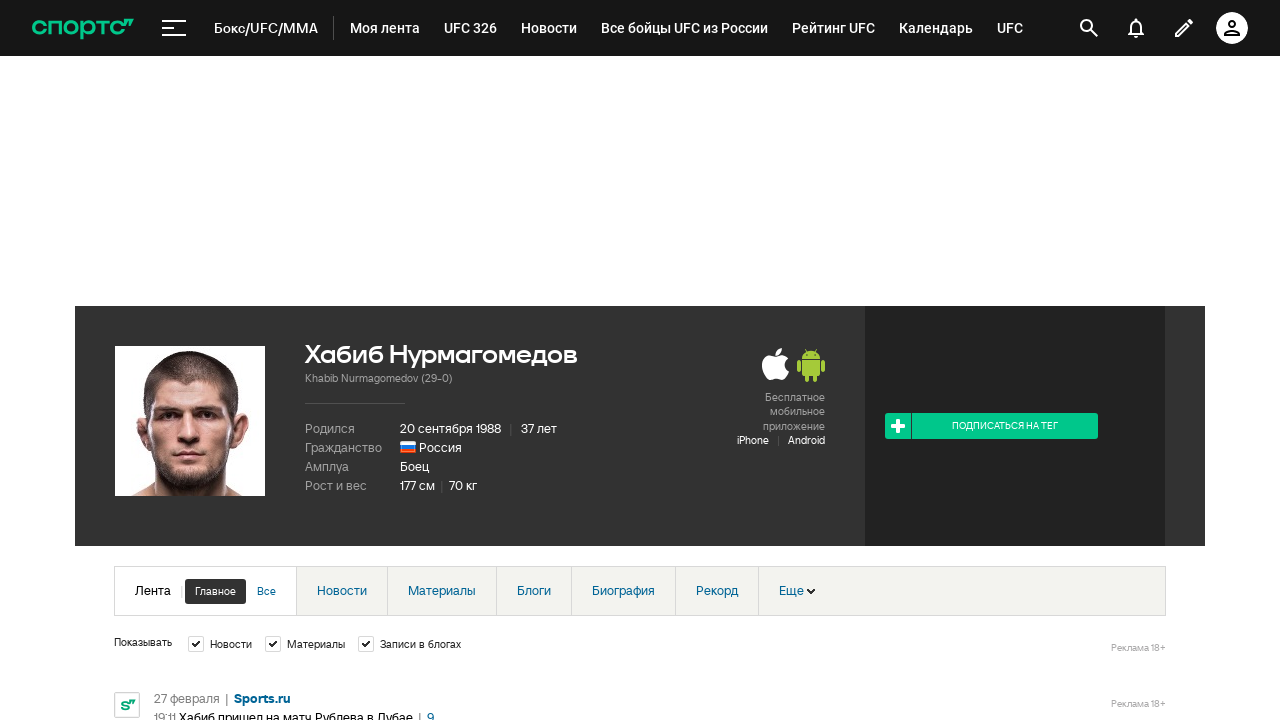

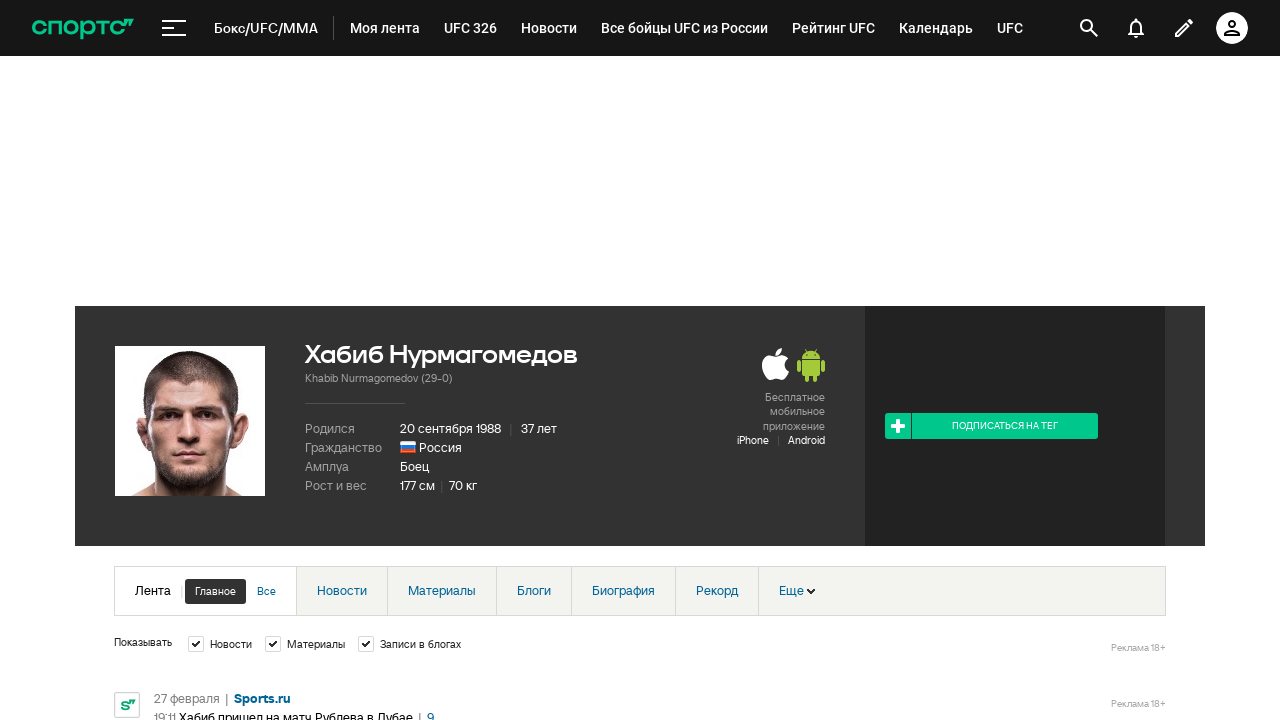